Tests the Senior Citizen Discount checkbox functionality by clicking it and verifying it becomes selected

Starting URL: https://rahulshettyacademy.com/dropdownsPractise/

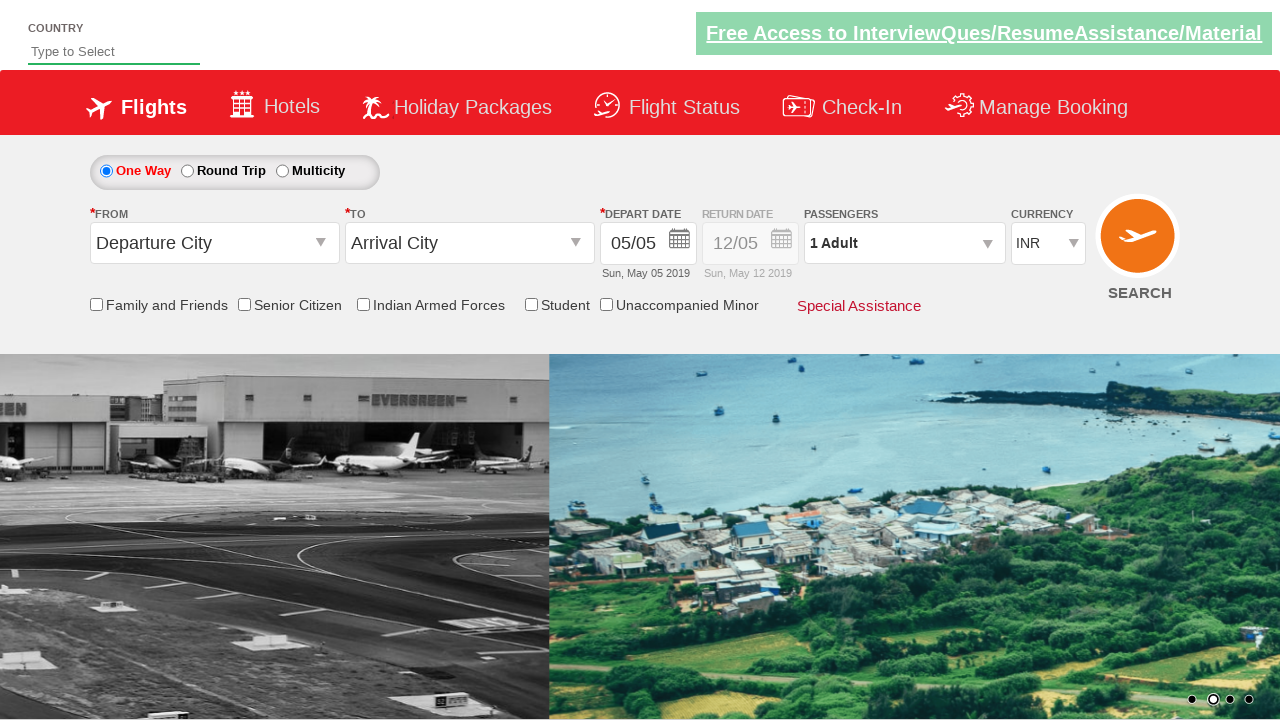

Located Senior Citizen Discount checkbox element
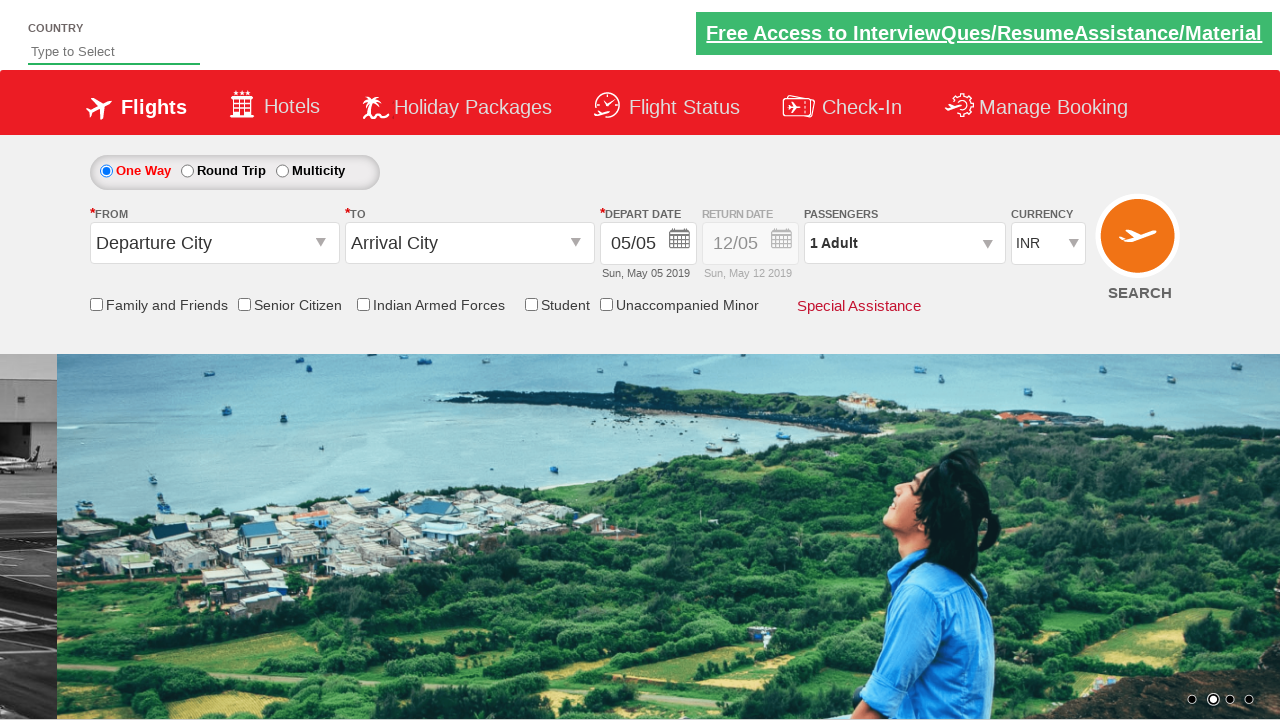

Verified Senior Citizen Discount checkbox is initially unchecked
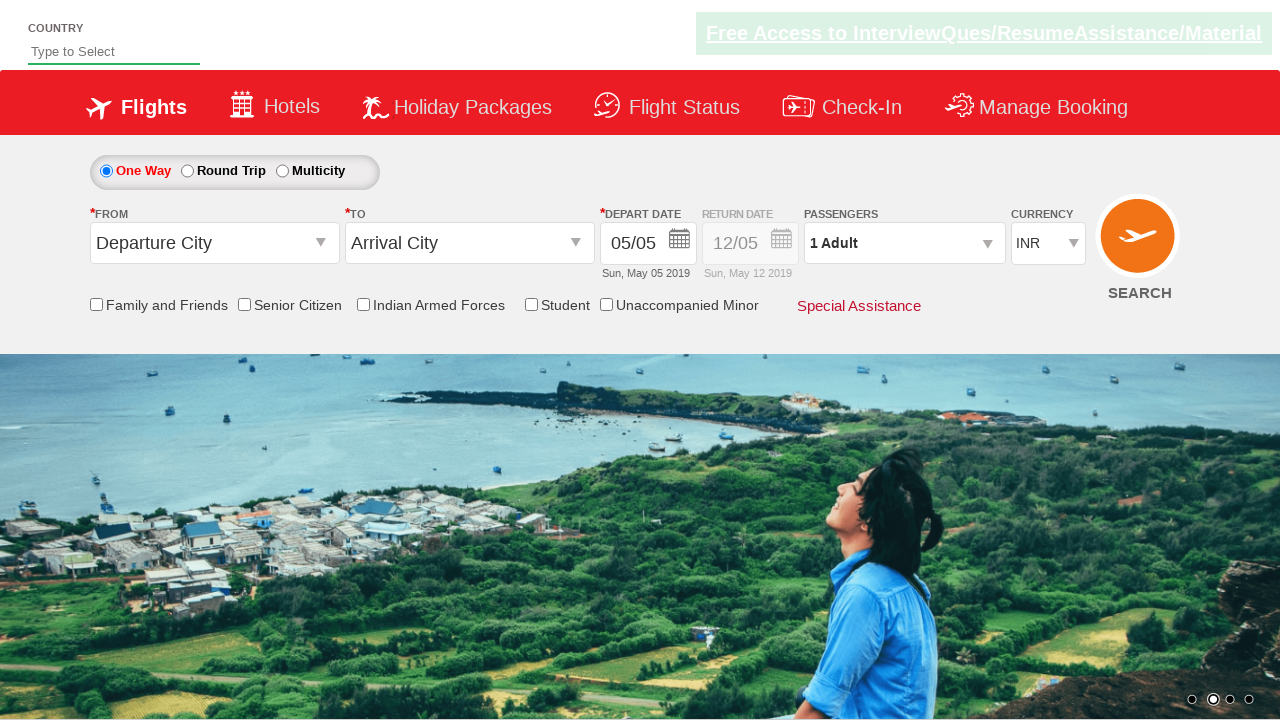

Clicked Senior Citizen Discount checkbox to select it at (244, 304) on input[id*='SeniorCitizenDiscount']
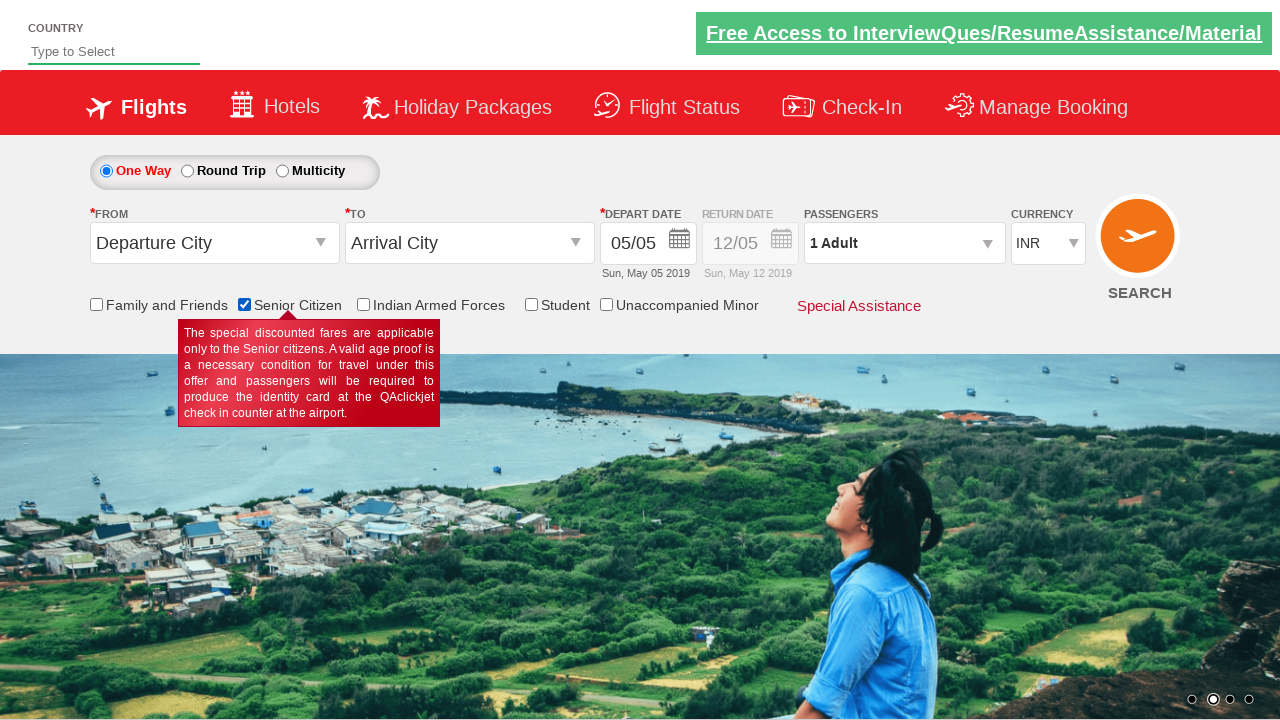

Verified Senior Citizen Discount checkbox is now checked
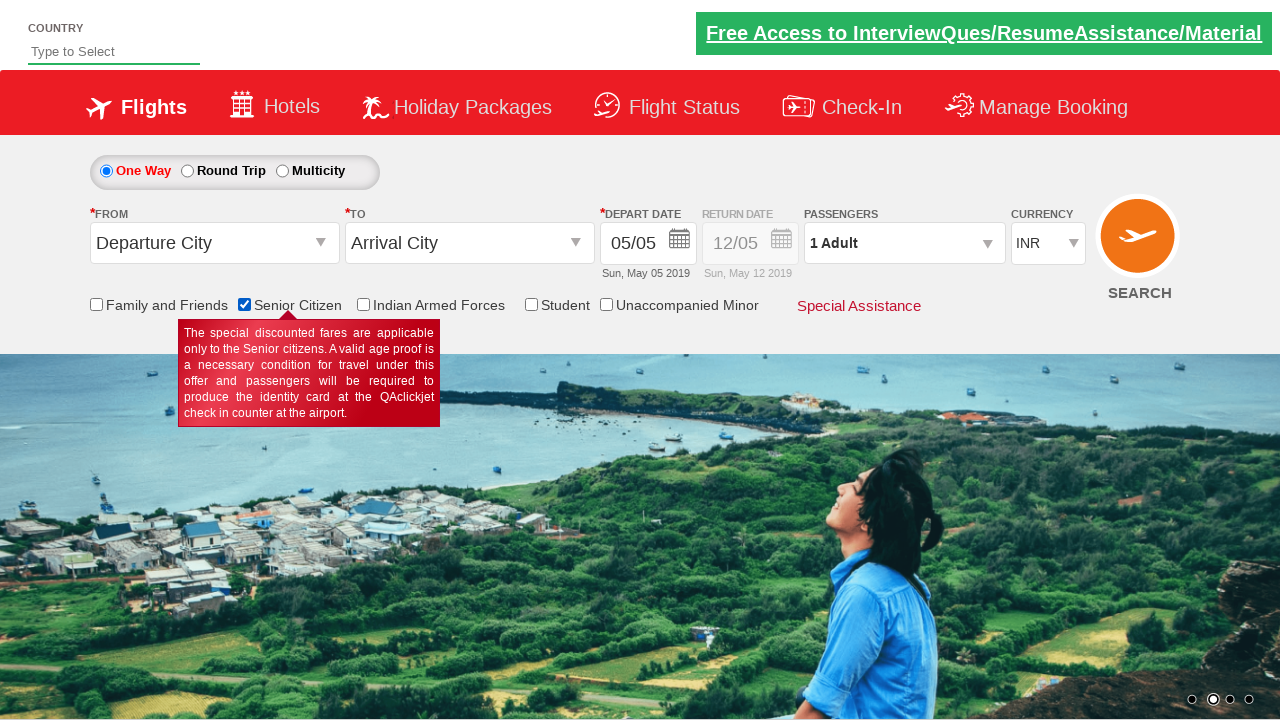

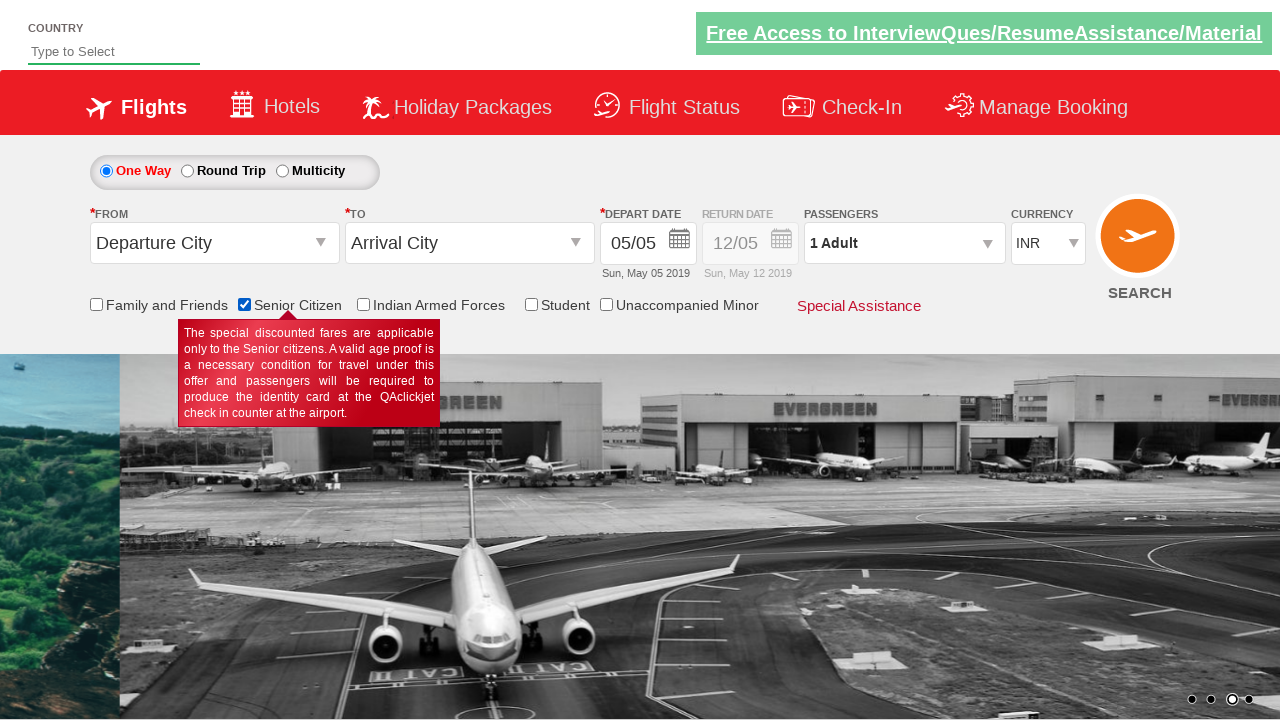